Tests JavaScript alert handling functionality including accepting basic alerts, dismissing confirm dialogs, and entering text into prompt dialogs

Starting URL: https://the-internet.herokuapp.com/javascript_alerts

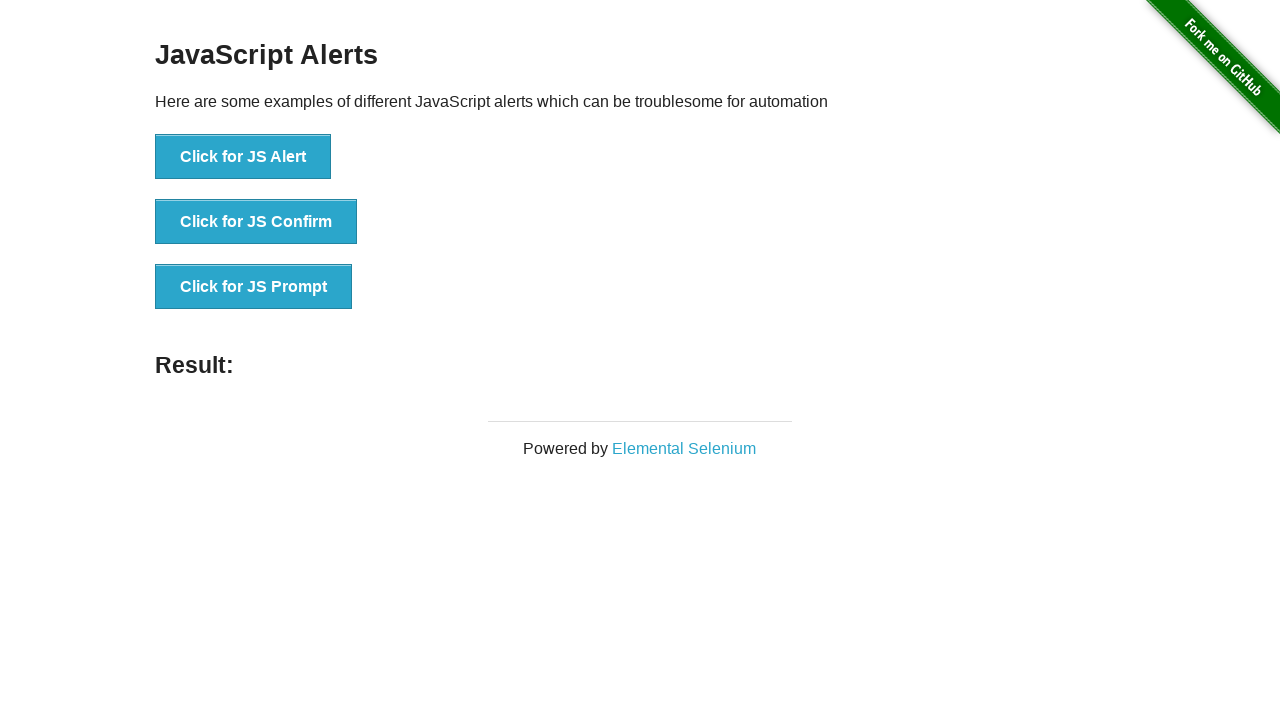

Clicked JS Alert button at (243, 157) on [onclick="jsAlert()"]
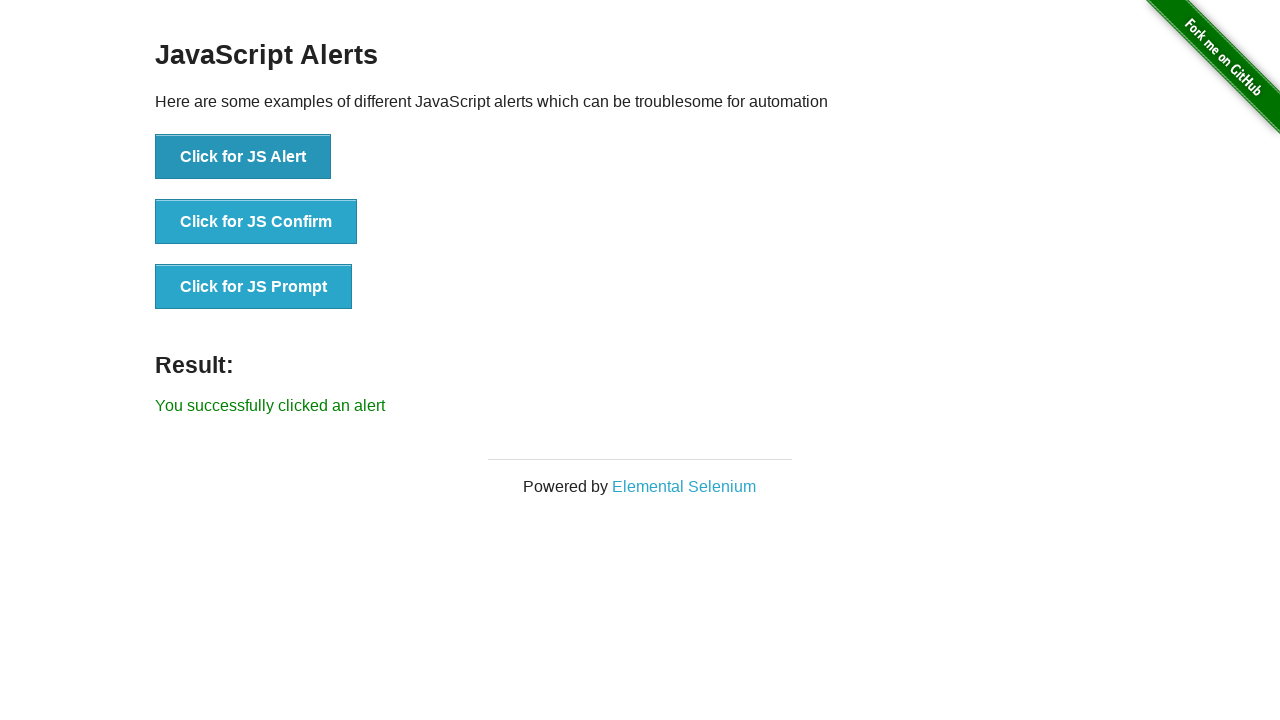

Set up dialog handler to accept alert
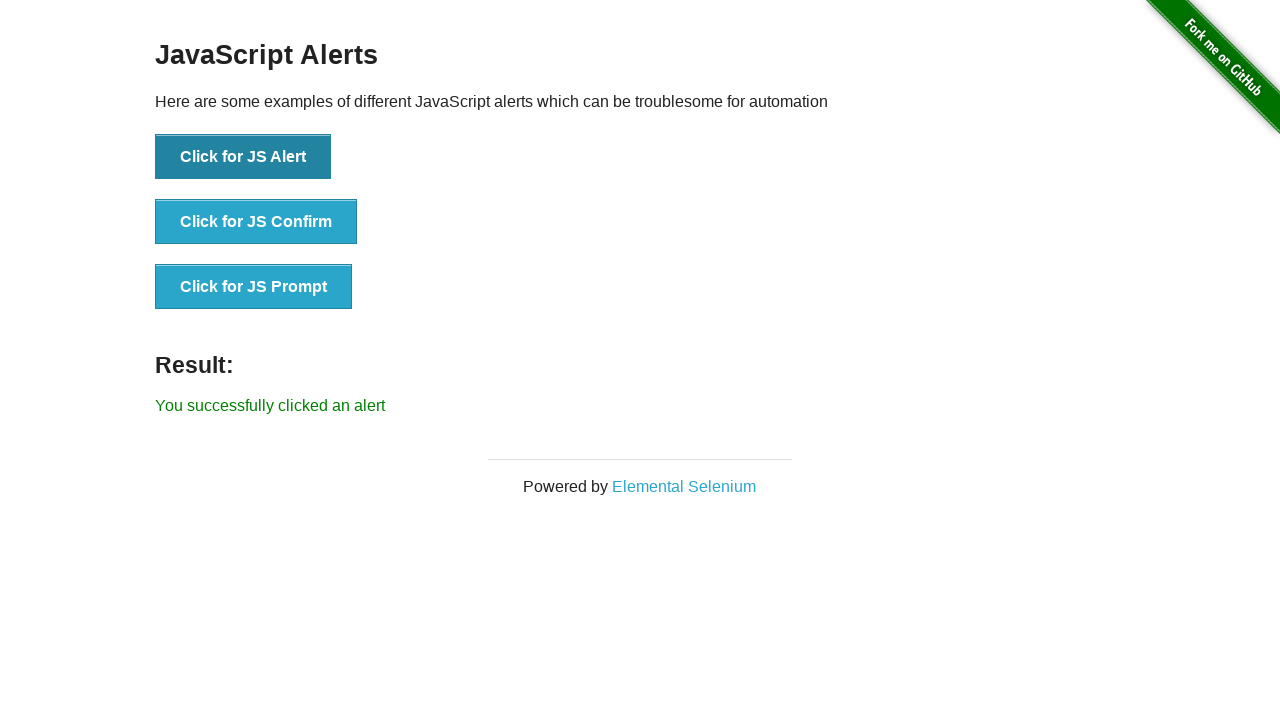

Verified result text appeared after accepting alert
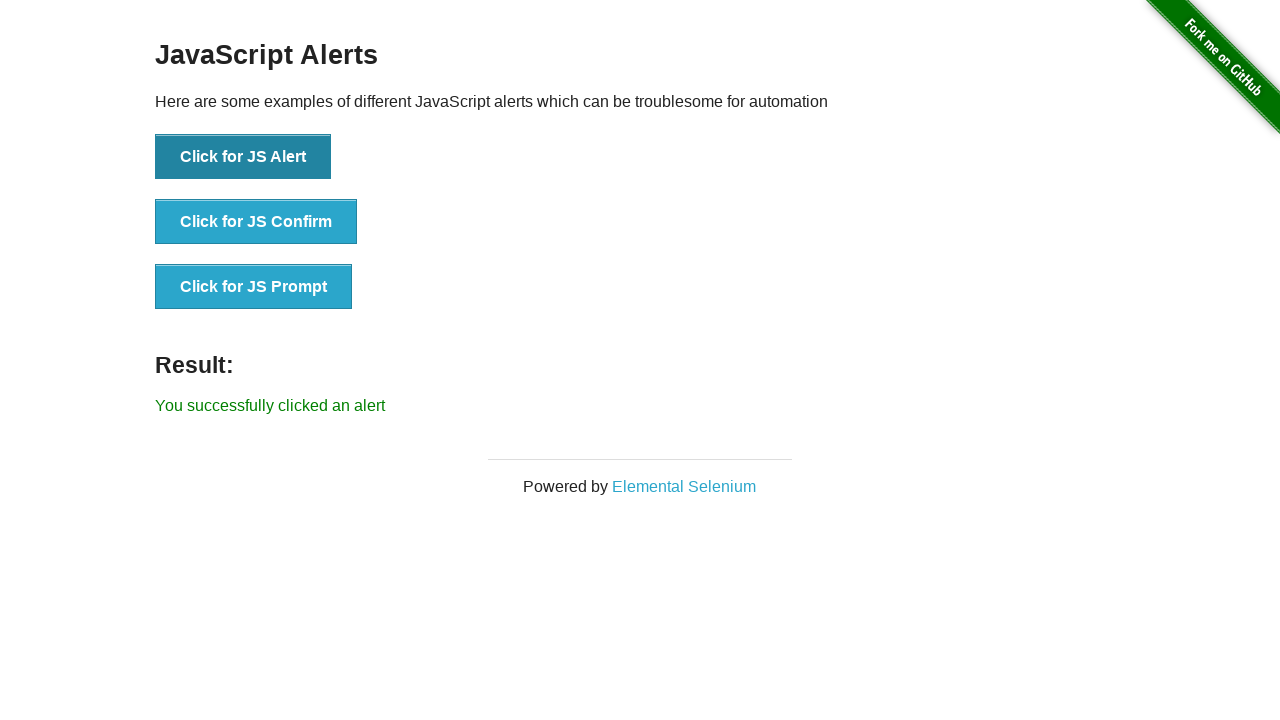

Clicked JS Confirm button at (256, 222) on [onclick="jsConfirm()"]
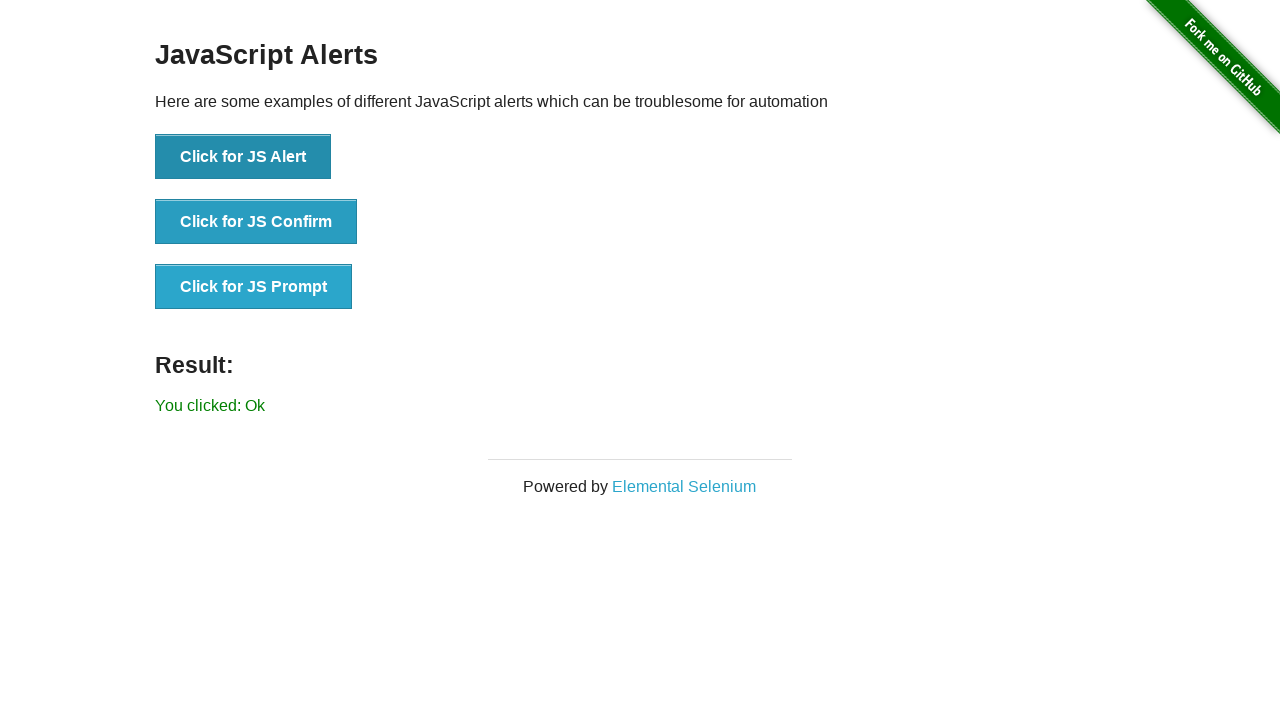

Set up dialog handler to dismiss confirm dialog
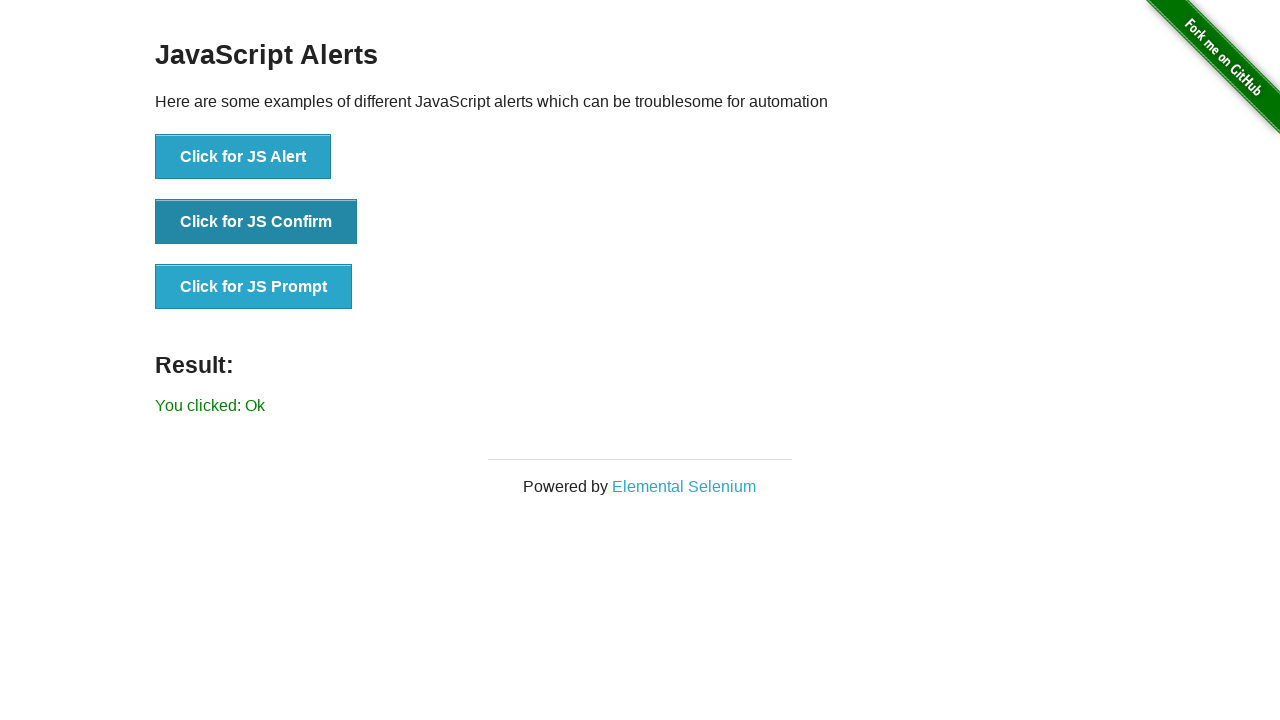

Verified result text appeared after dismissing confirm dialog
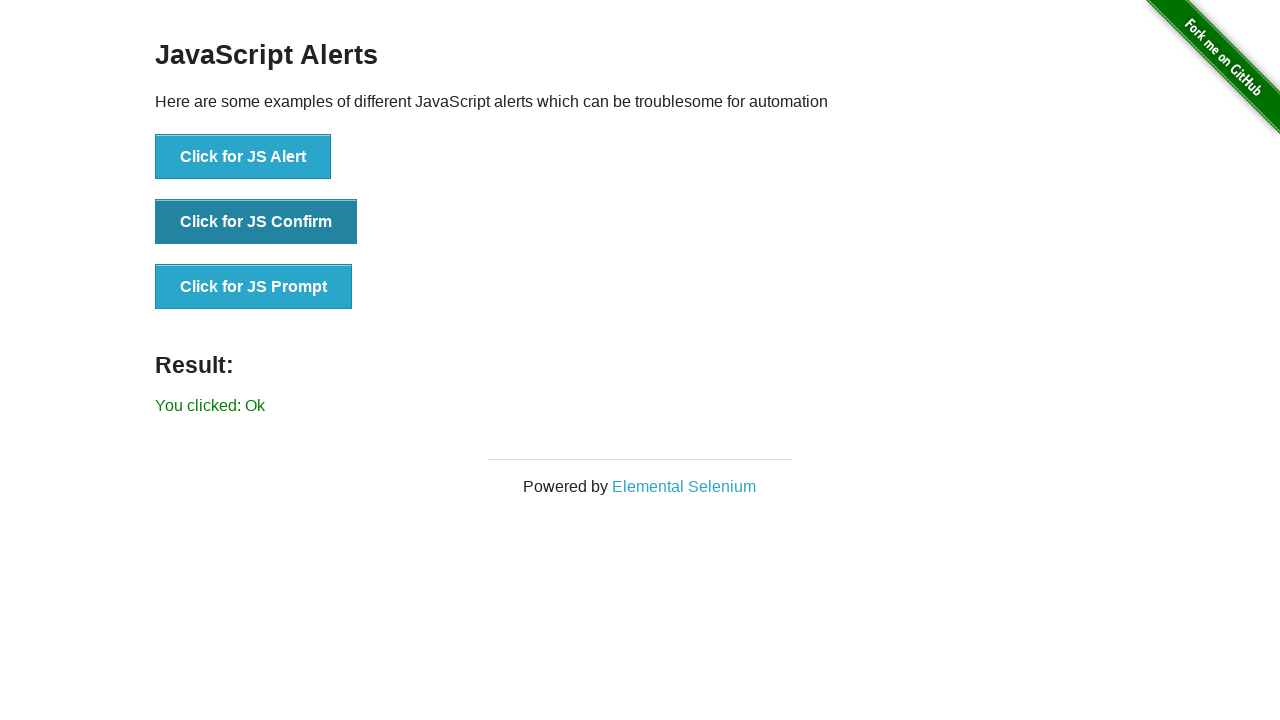

Set up dialog handler to accept prompt with text 'Tu Huynh'
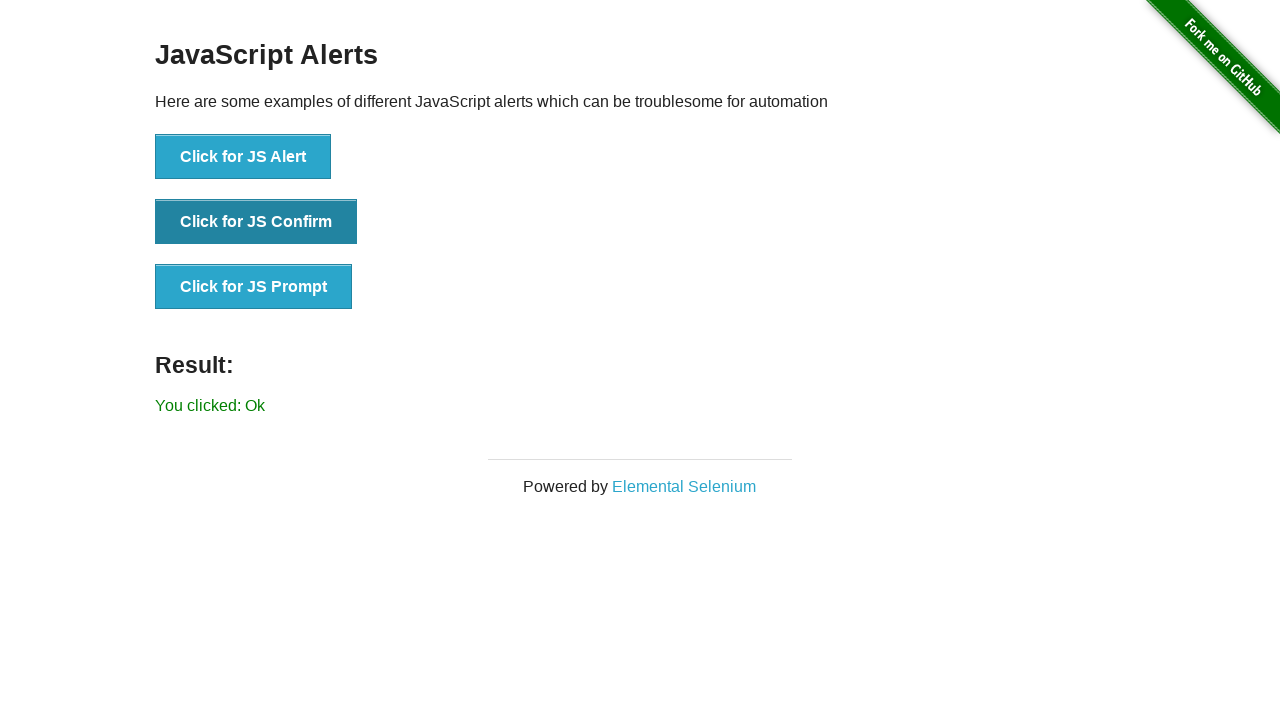

Clicked JS Prompt button at (254, 287) on [onclick="jsPrompt()"]
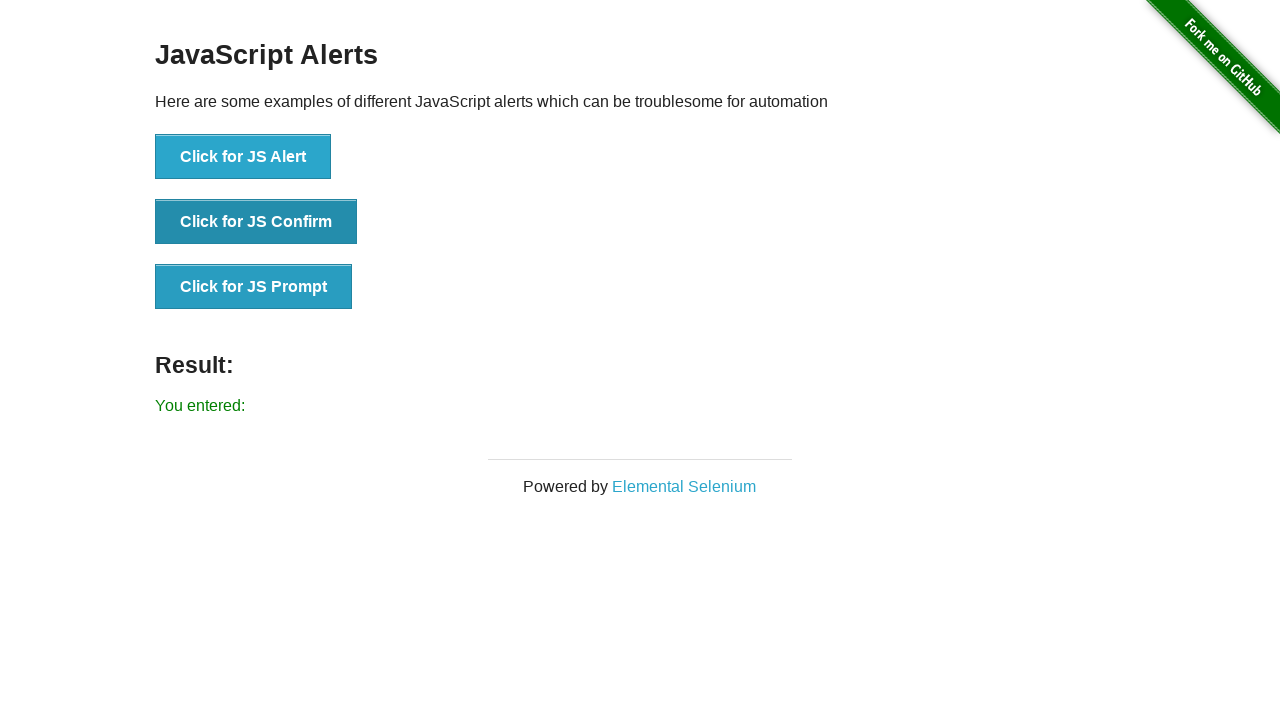

Verified result text appeared after accepting prompt with entered text
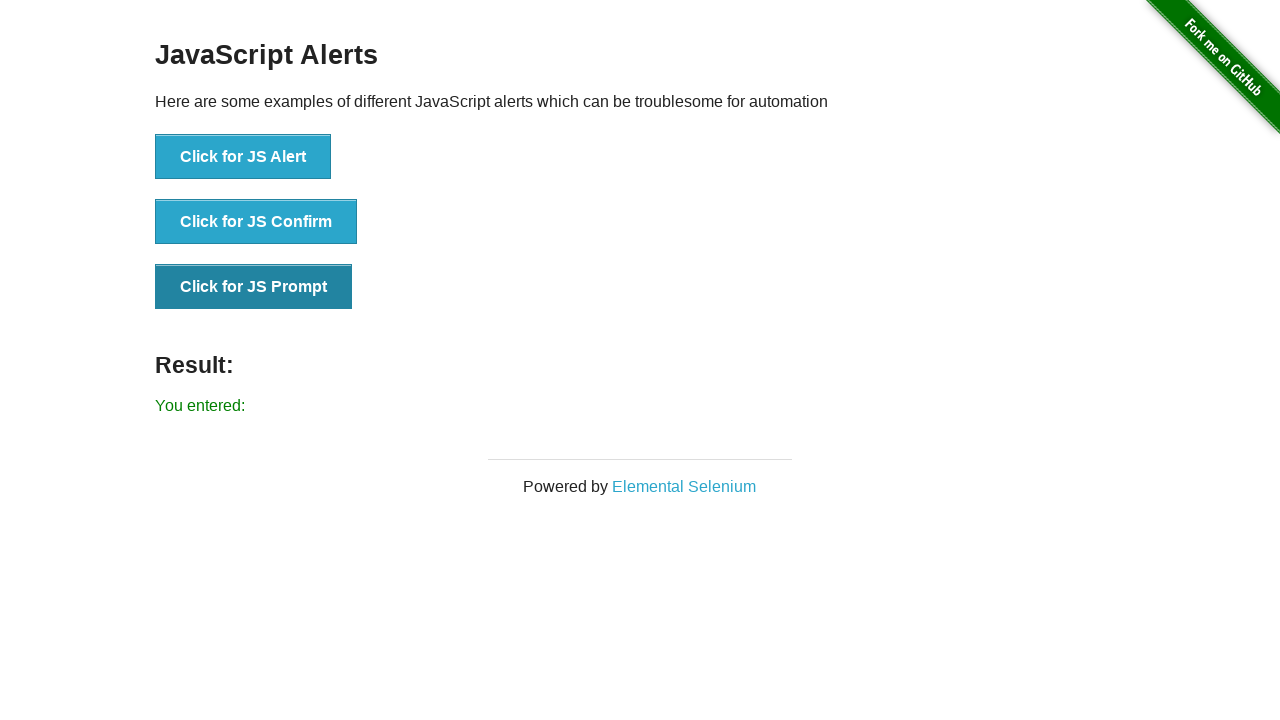

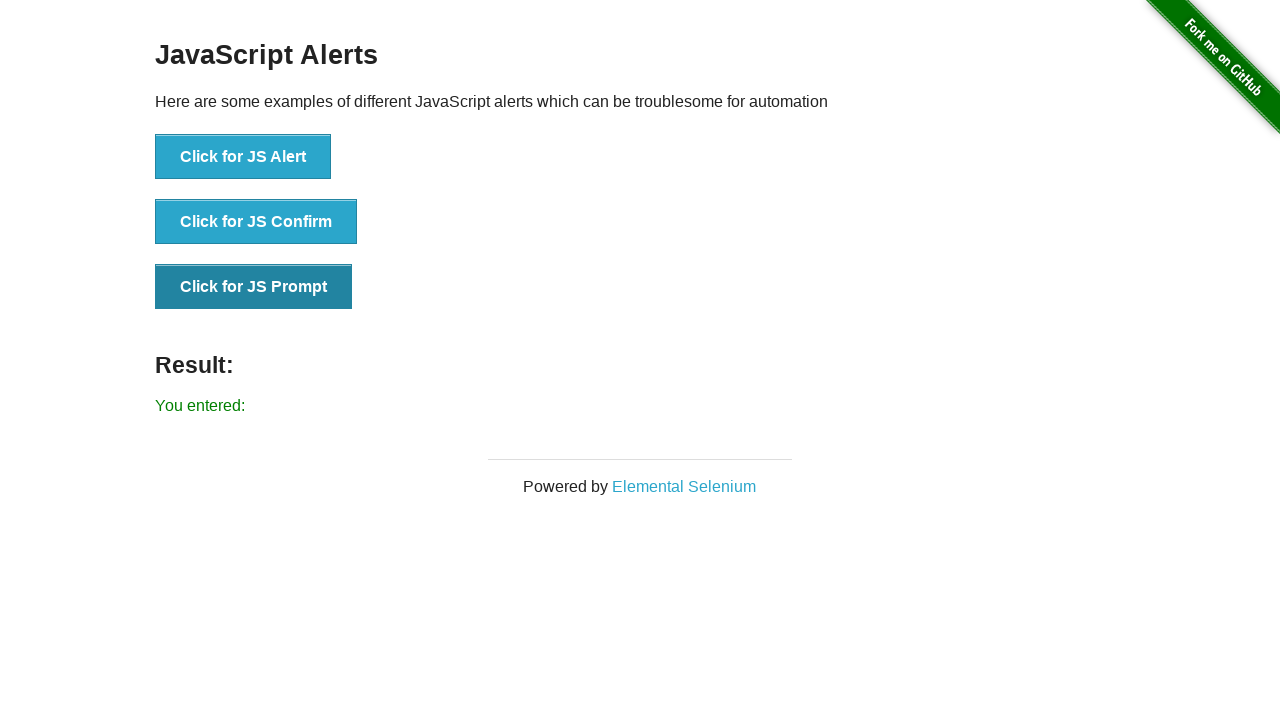